Navigates to CashKaro website and verifies that the logo is displayed on the homepage

Starting URL: https://cashkaro.com

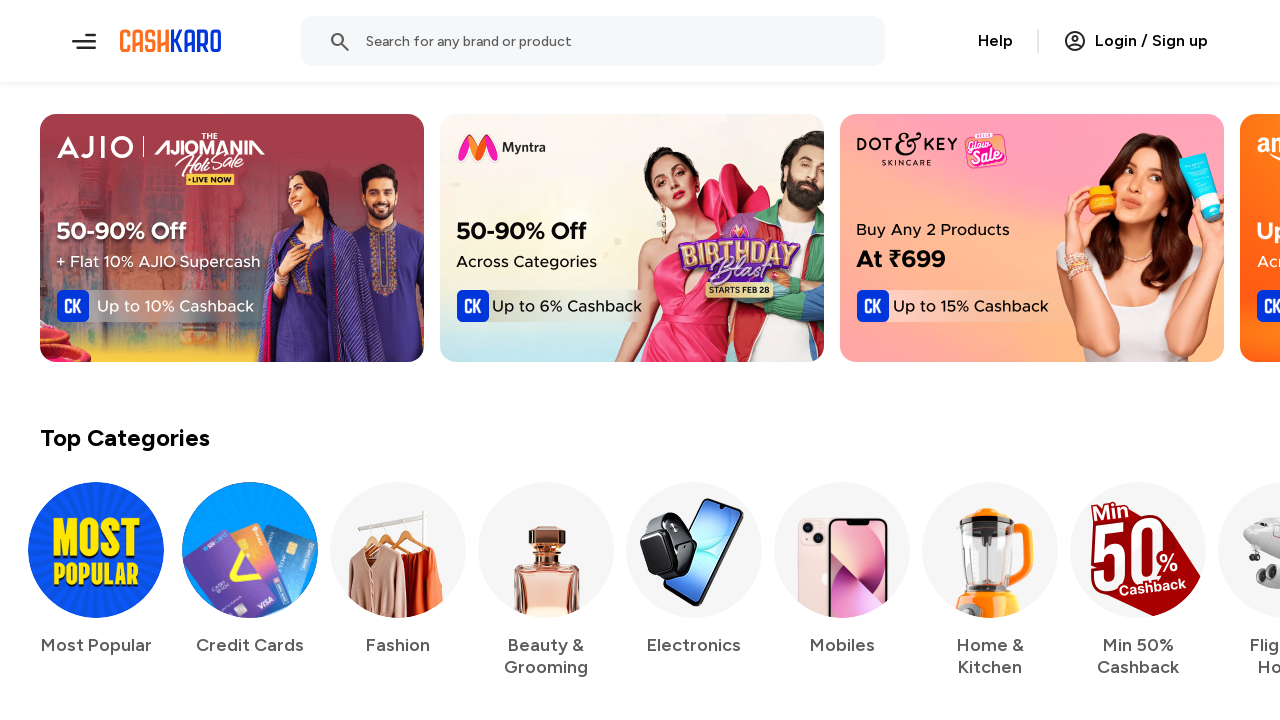

Waited for CashKaro logo to load on homepage
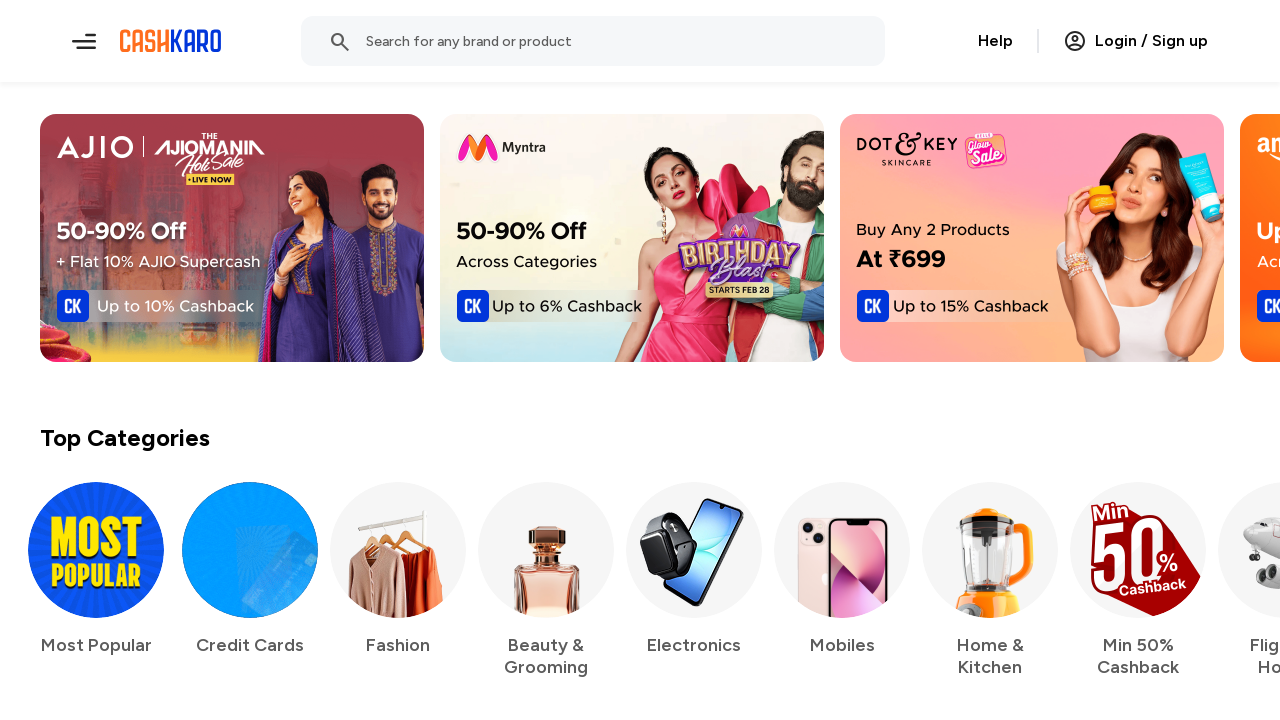

Verified that CashKaro logo is visible on the homepage
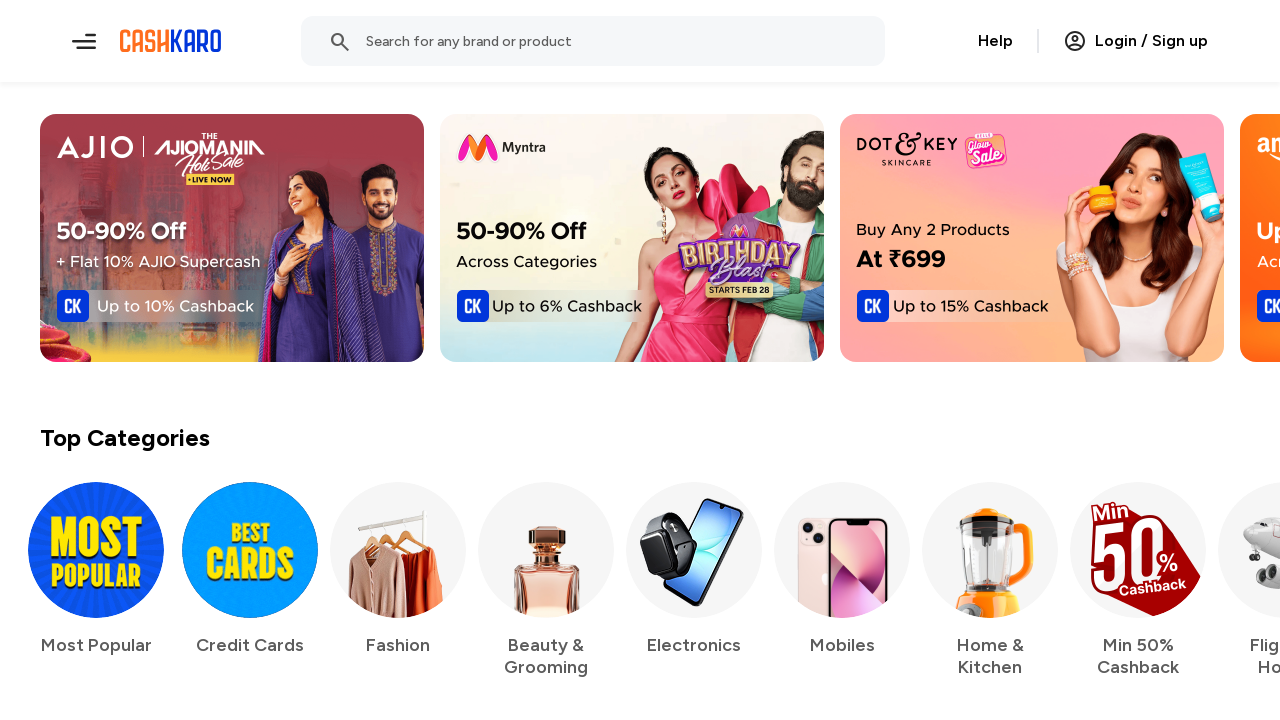

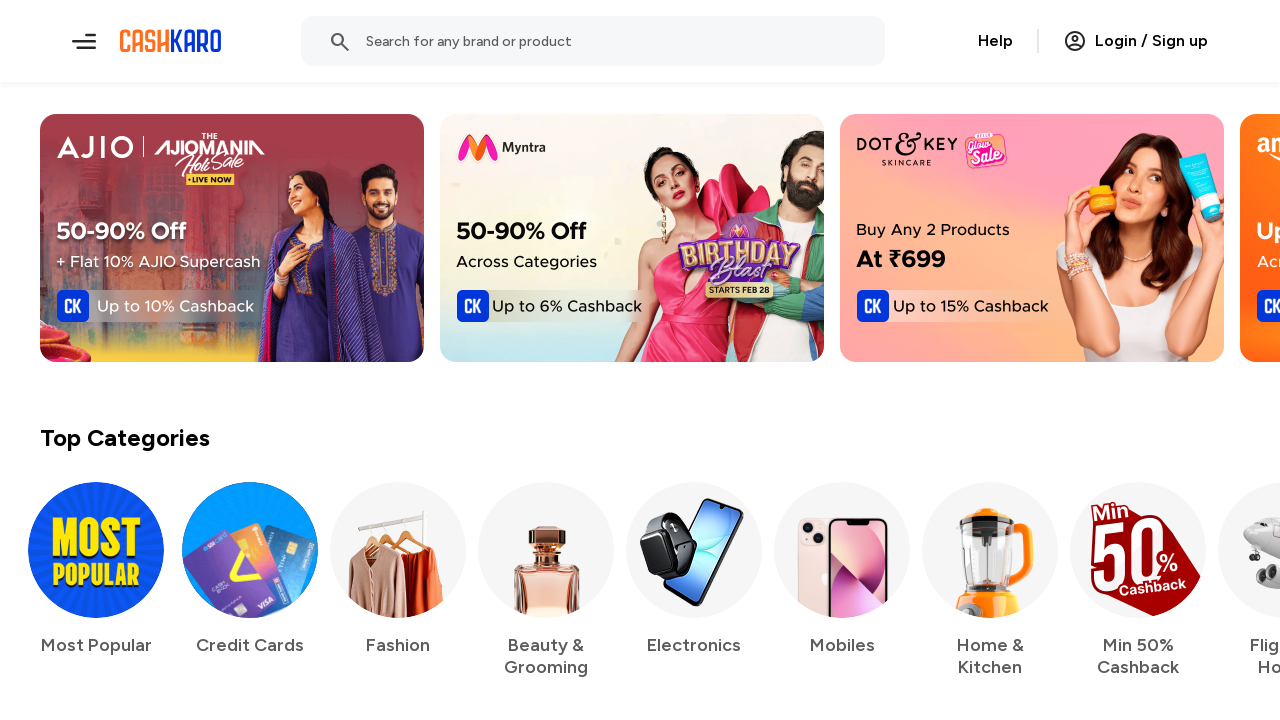